Tests the age form by entering a name and age value, submitting the form, and verifying the response message.

Starting URL: https://kristinek.github.io/site/examples/age

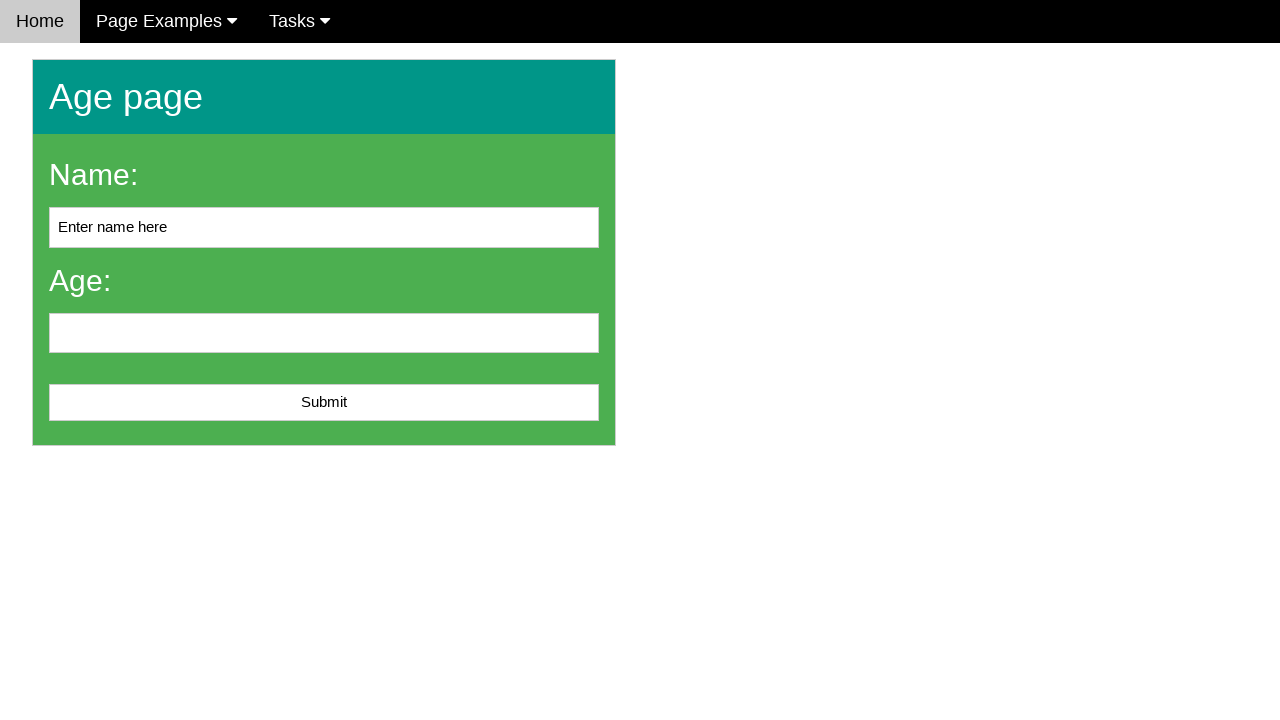

Filled name field with 'John Smith' on #name
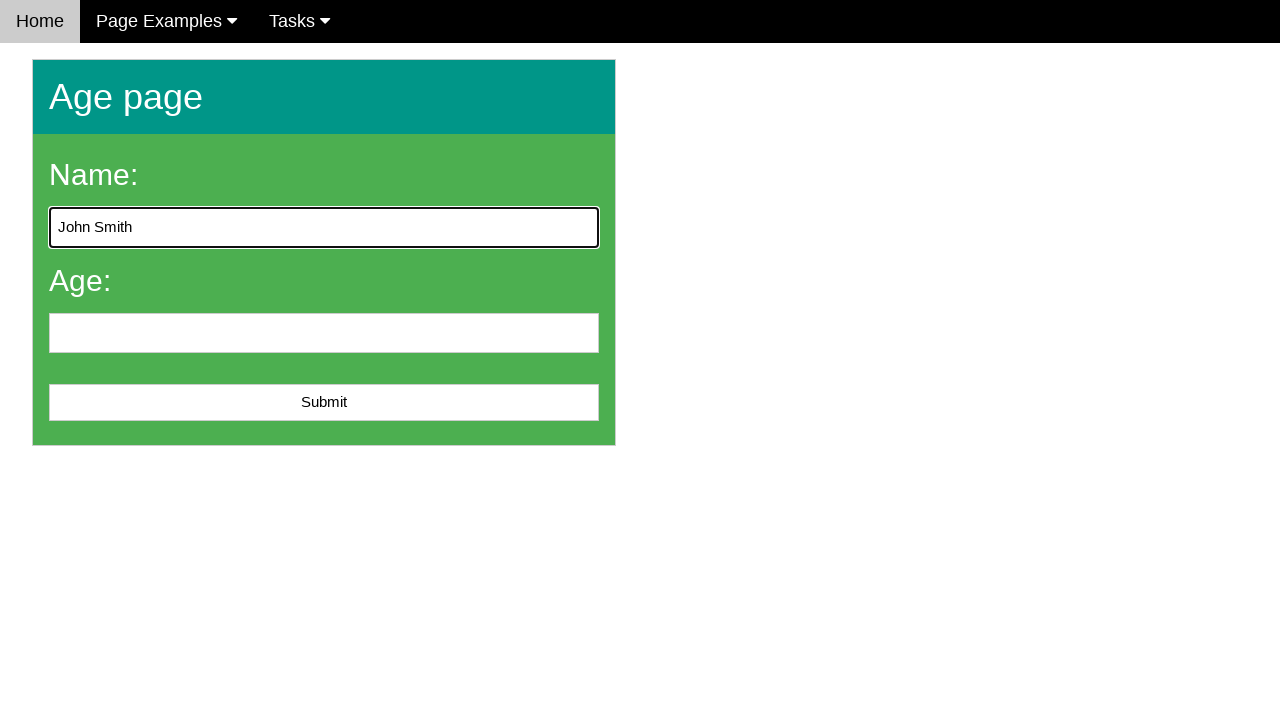

Filled age field with '25' on #age
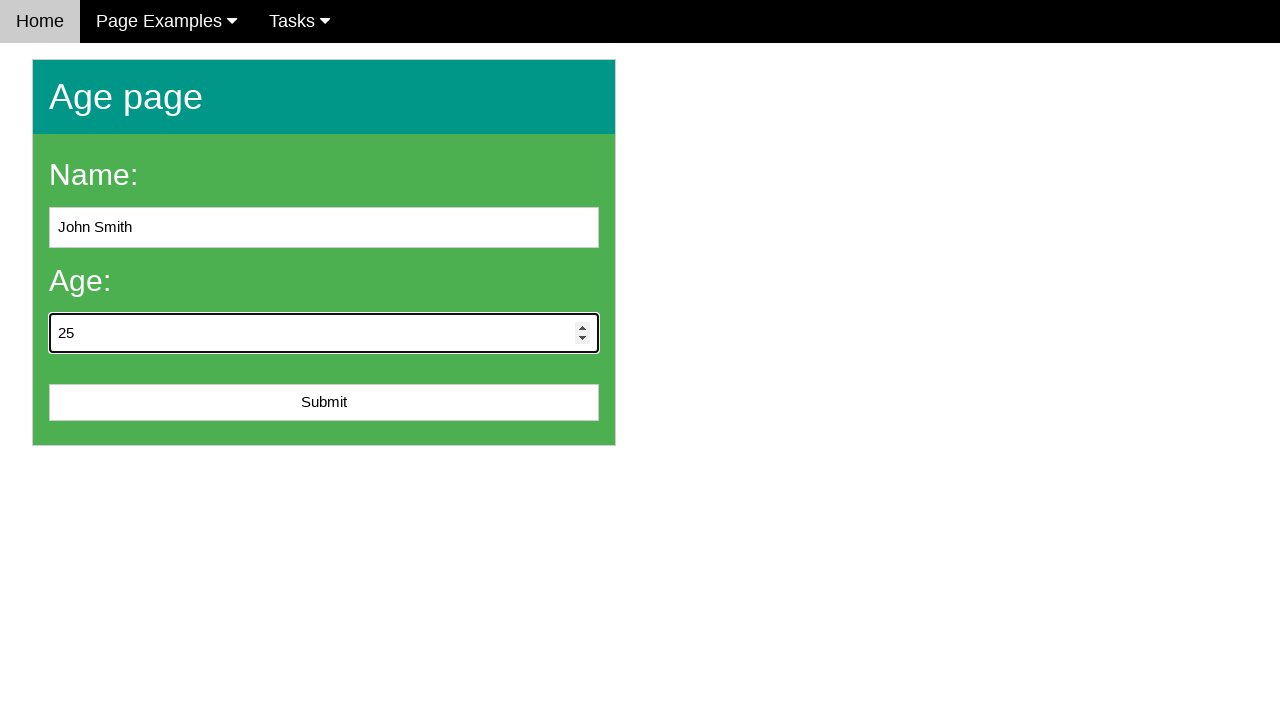

Clicked submit button to submit age form at (324, 403) on #submit
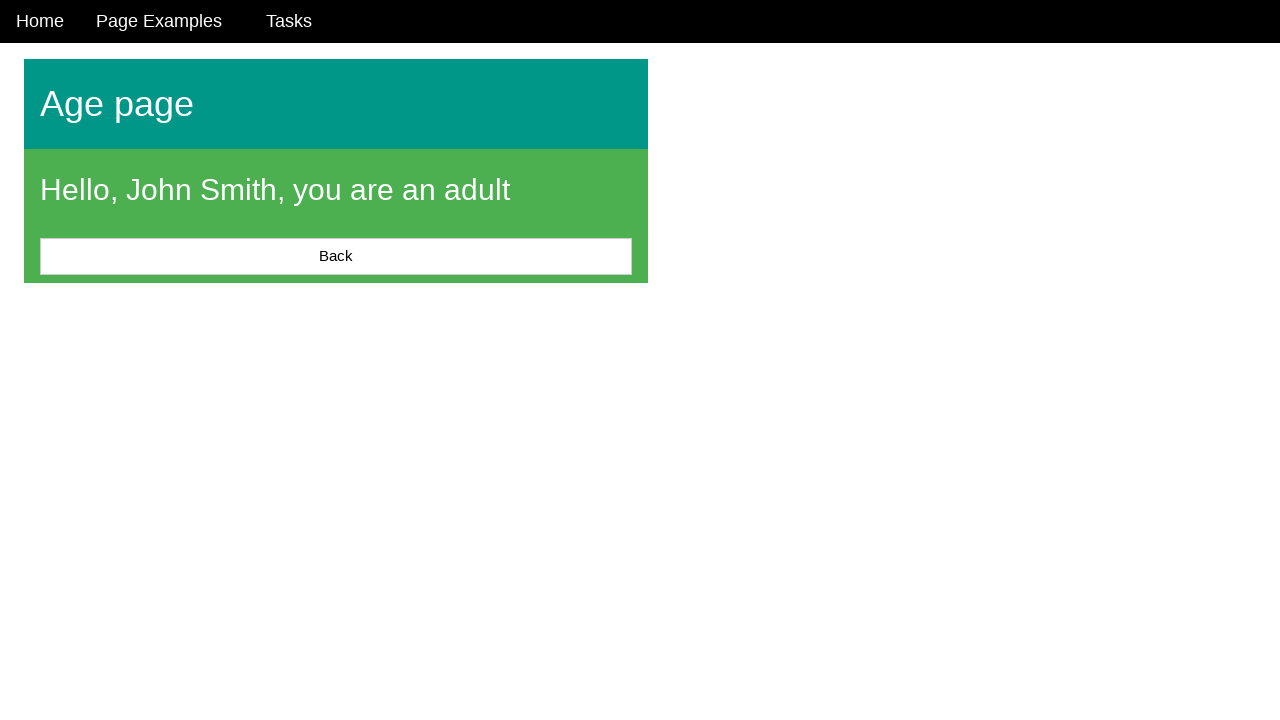

Response message element loaded and became visible
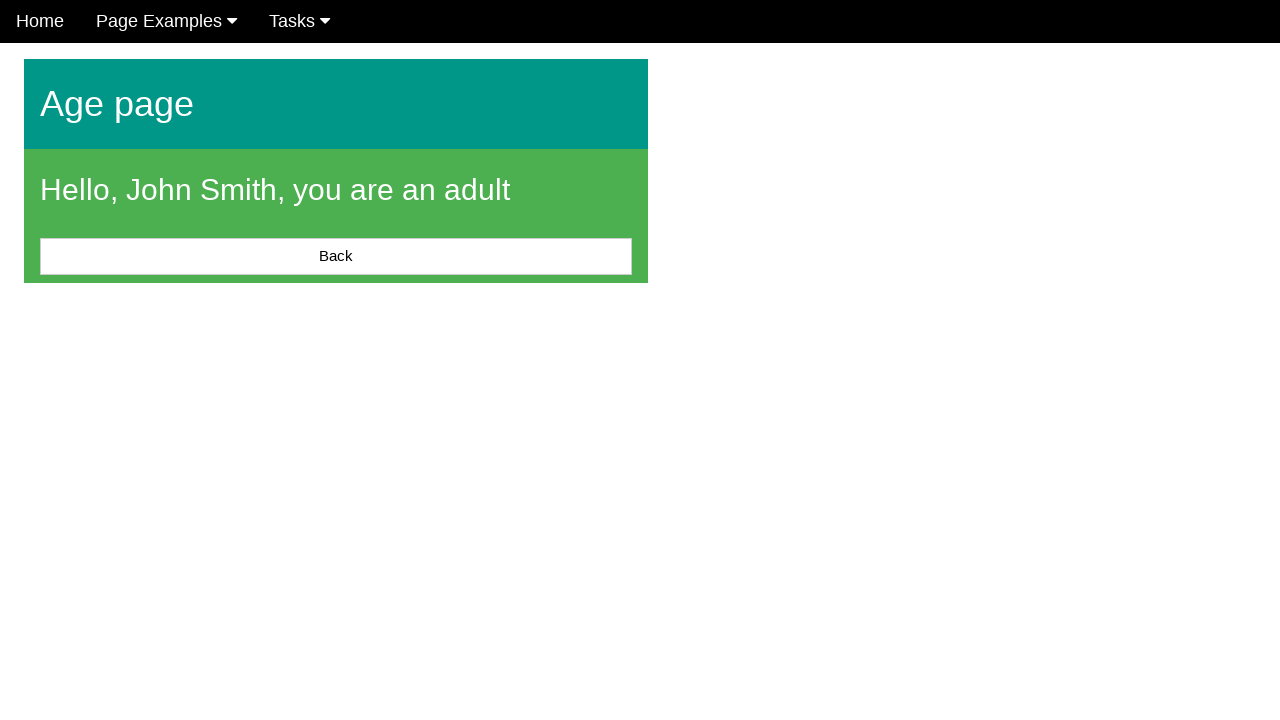

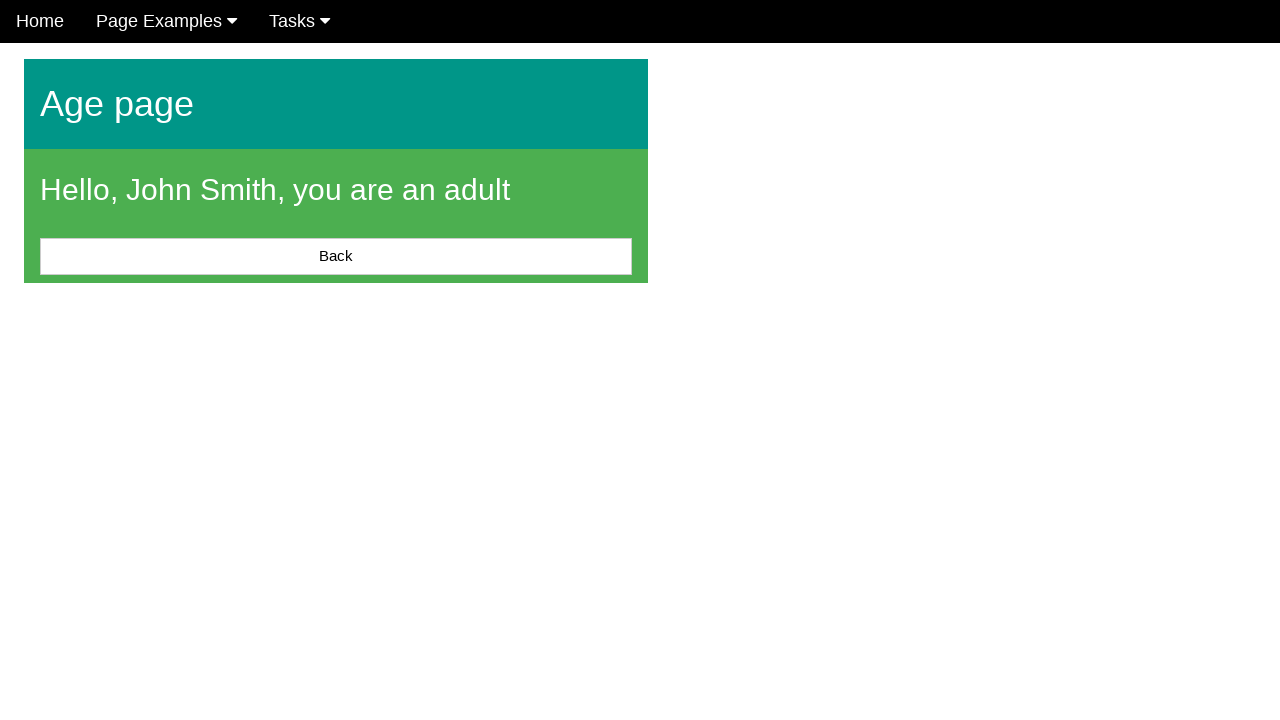